Navigates through a sequence of specific URL paths to test page routing functionality

Starting URL: https://dusbez5zif8yv.cloudfront.net

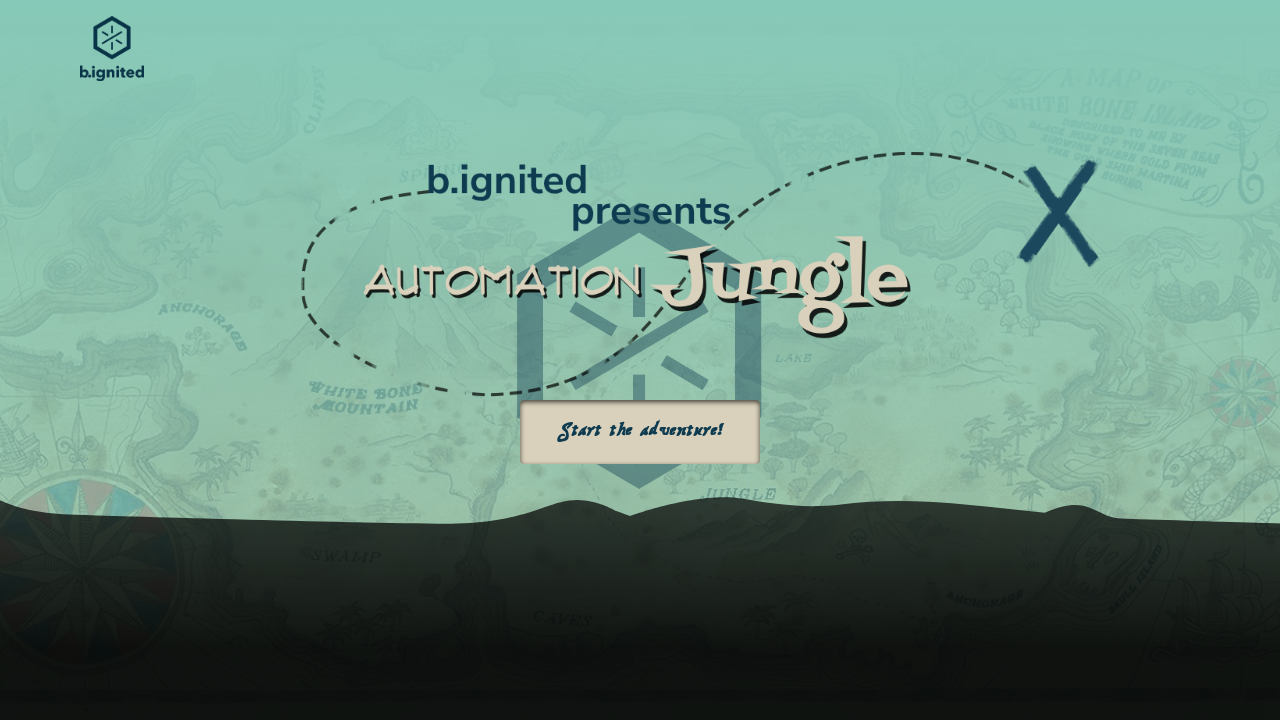

Navigated to sixth page
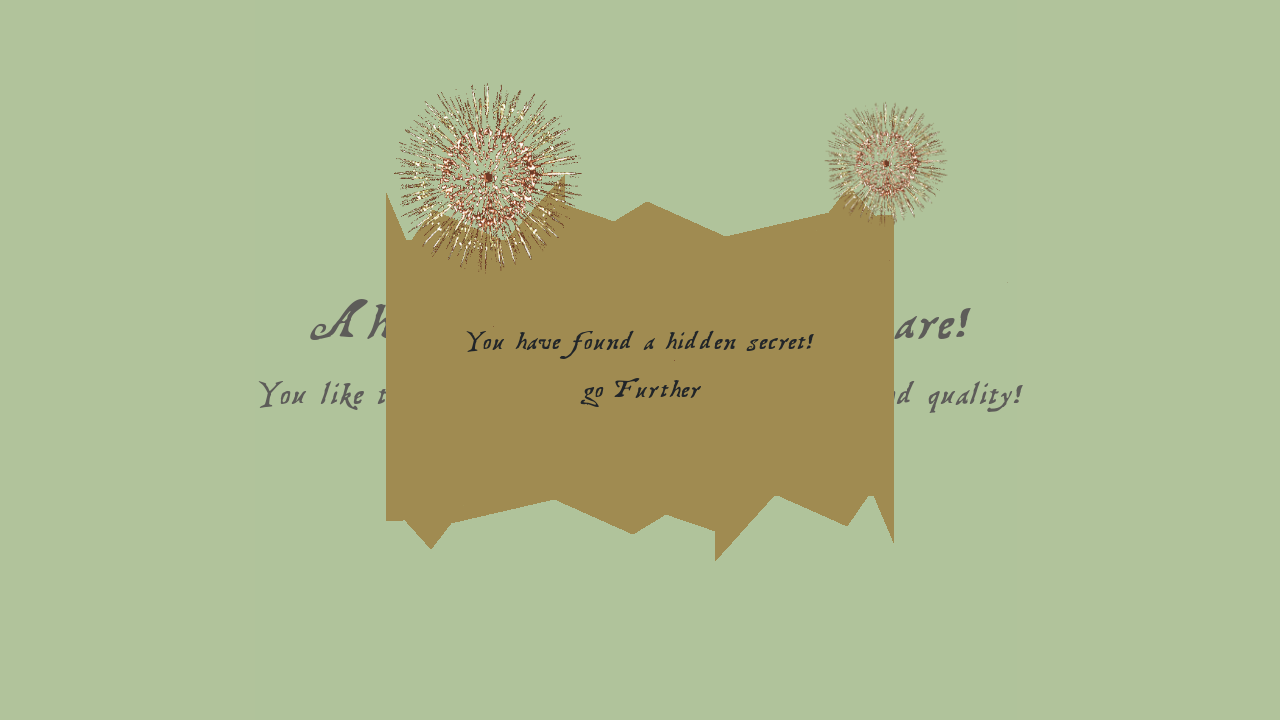

Navigated to seventh page
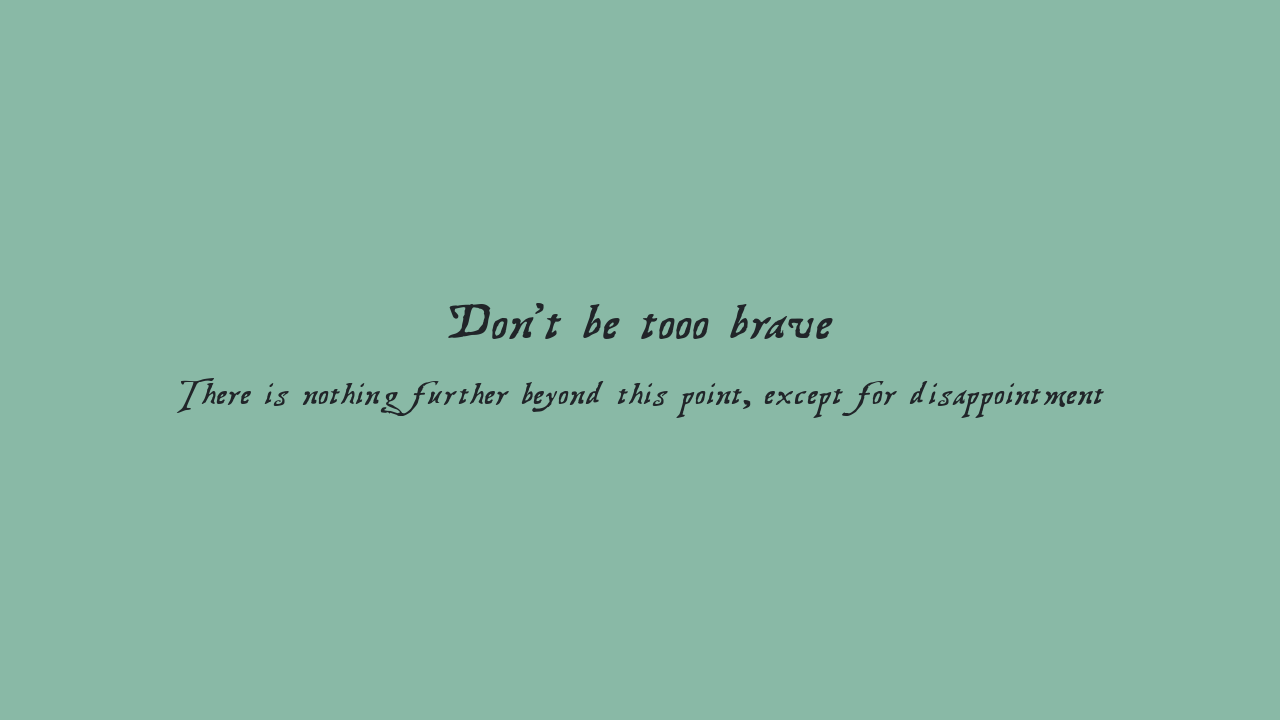

Navigated to eighth page
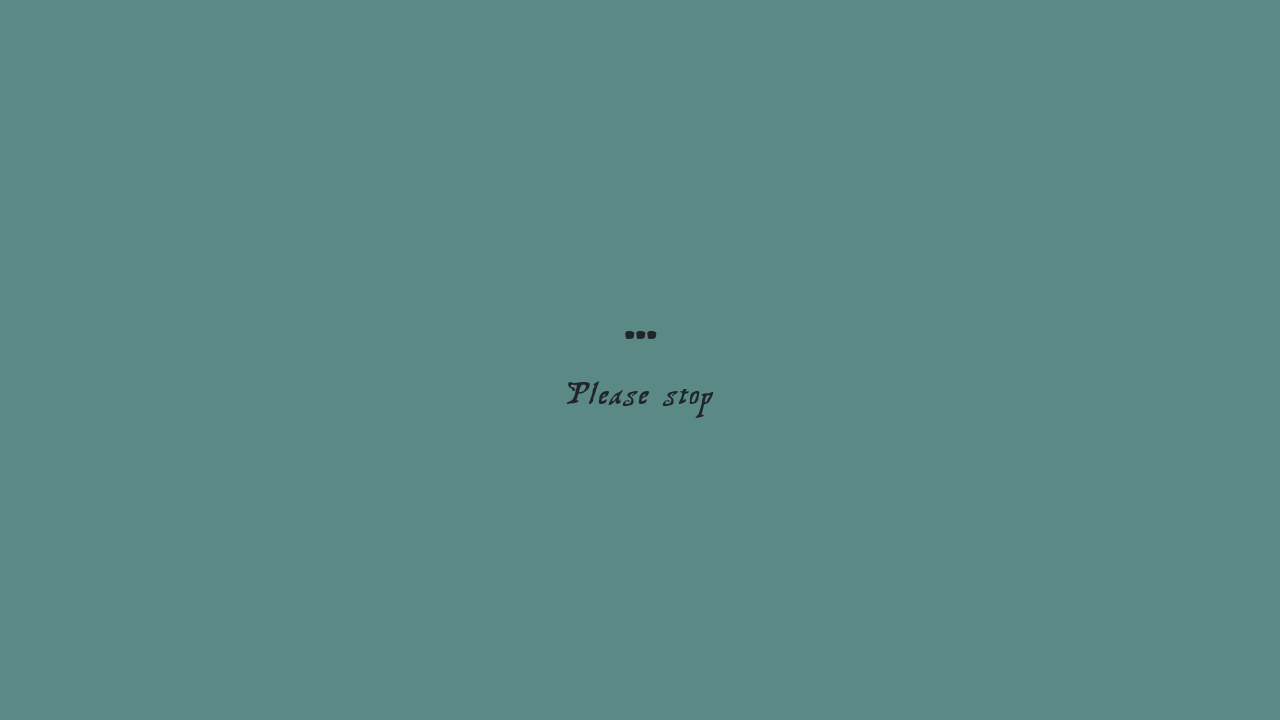

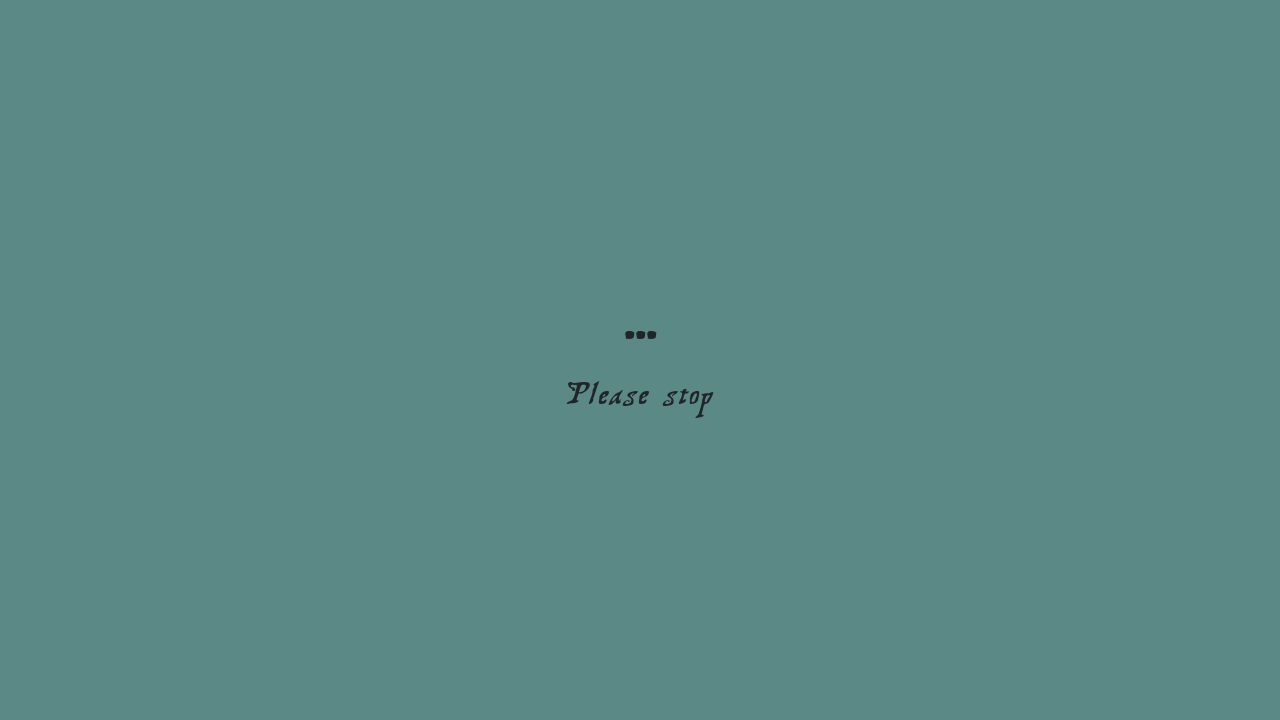